Tests multi-selection by ctrl+clicking on non-contiguous items

Starting URL: https://automationfc.github.io/jquery-selectable/

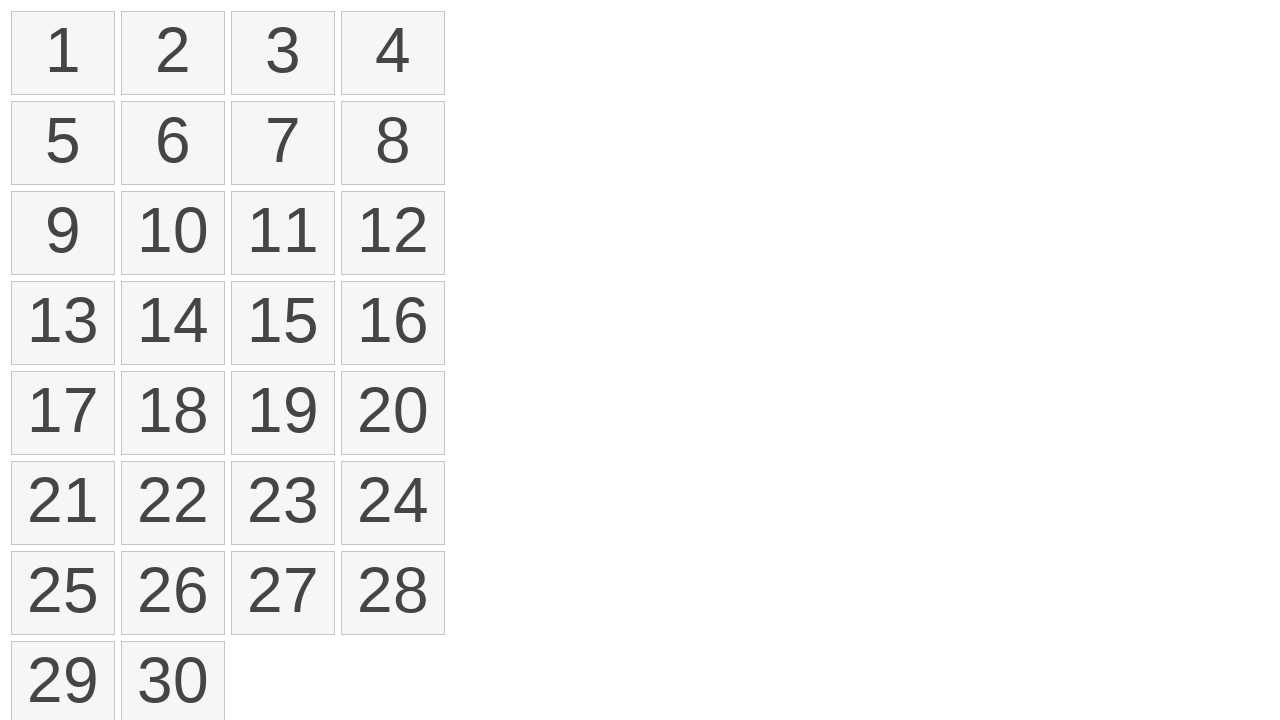

Waited for selectable items to load
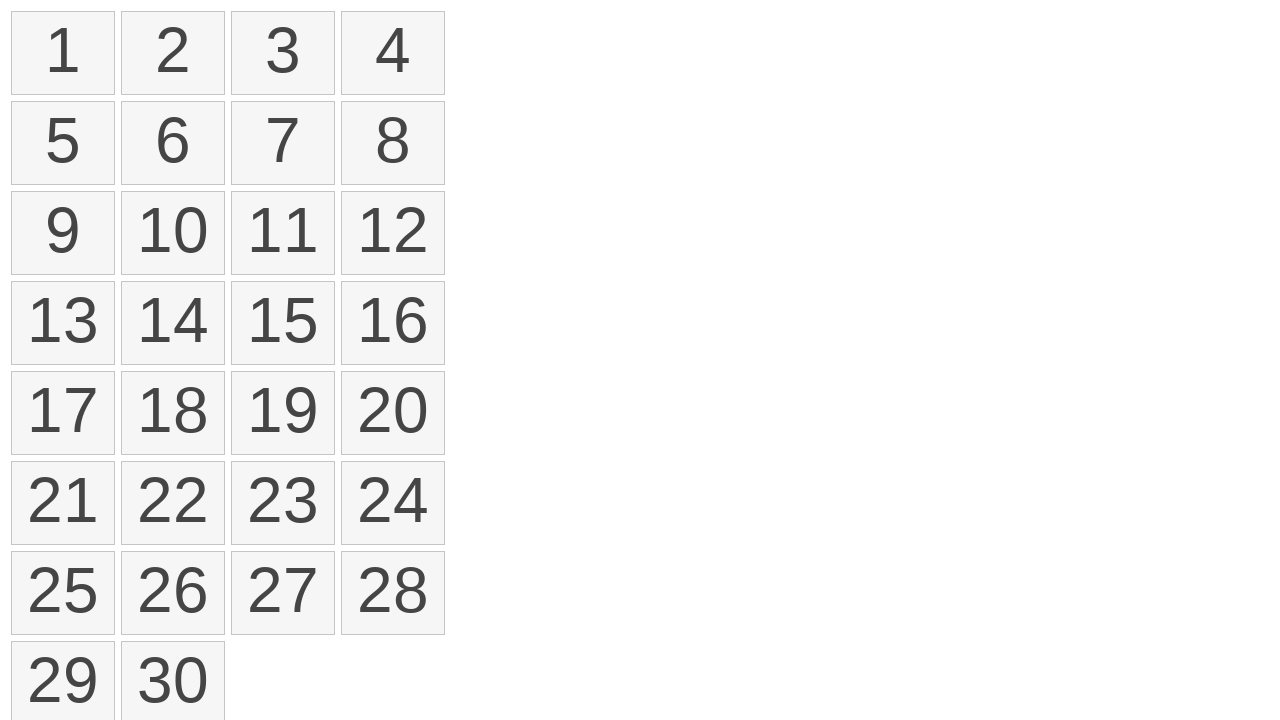

Pressed Control key down to enable multi-selection mode
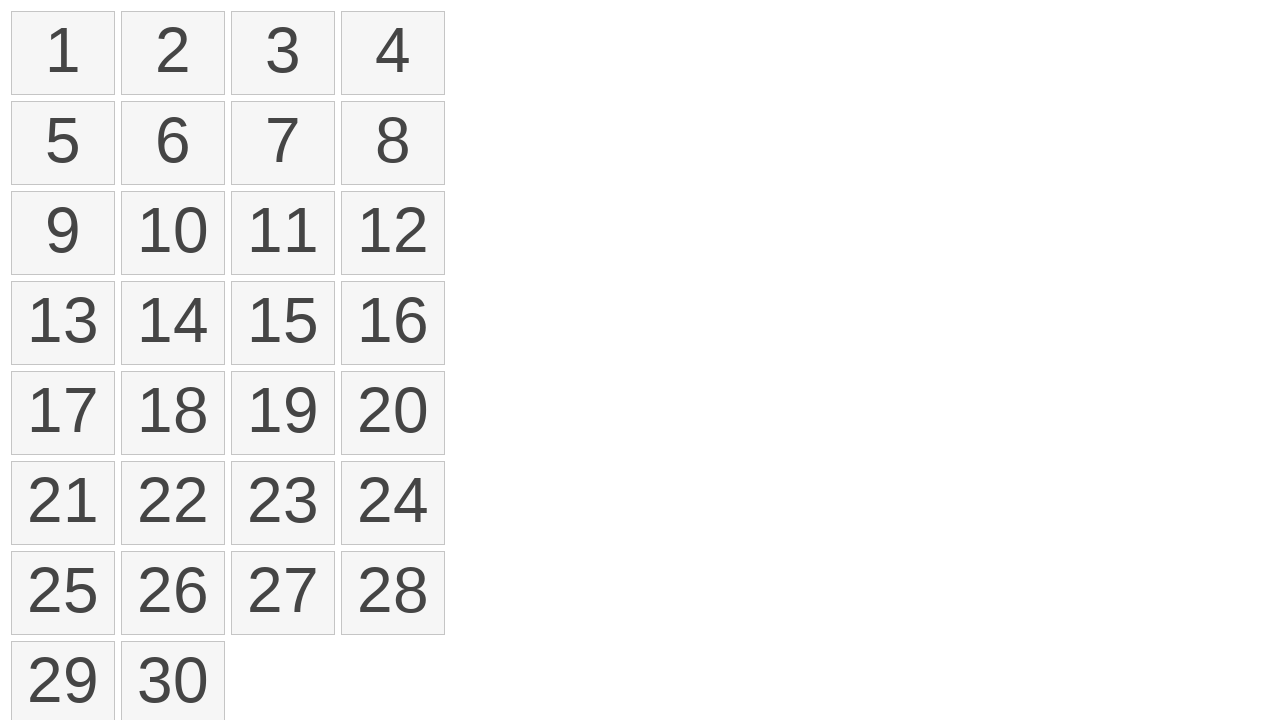

Ctrl+clicked on item 1 (index 0) at (63, 53) on #selectable>li >> nth=0
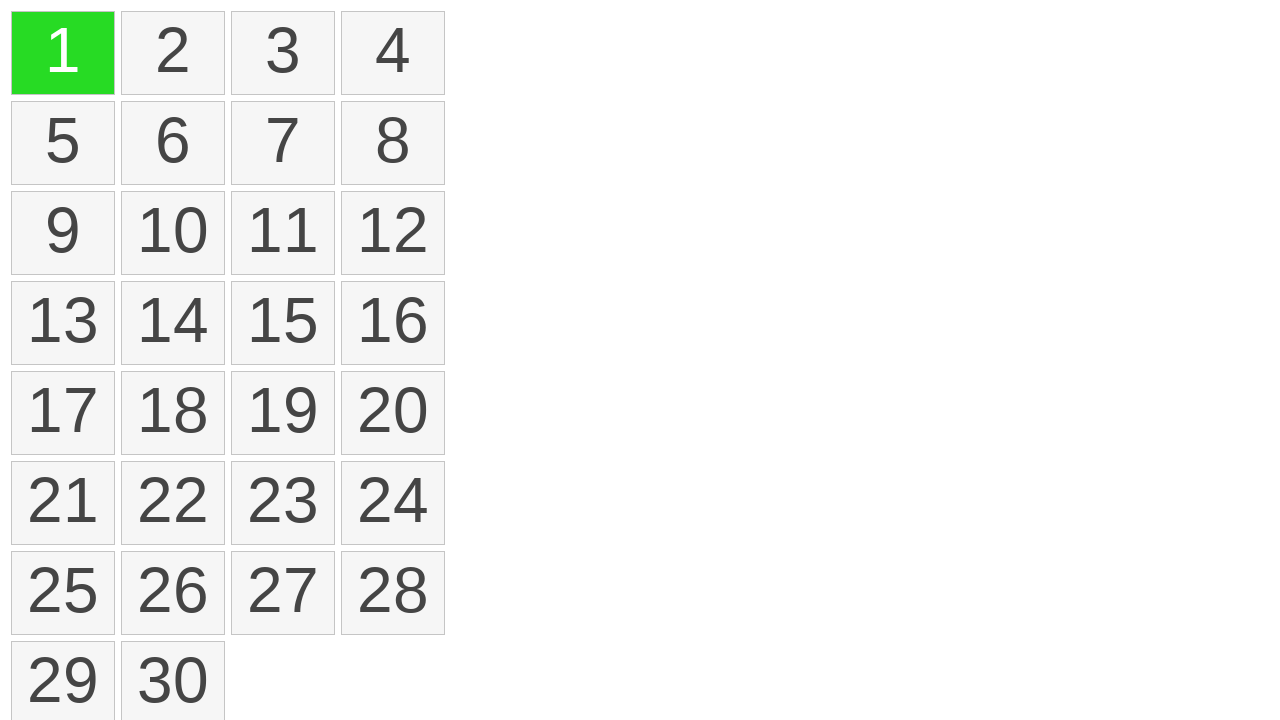

Ctrl+clicked on item 6 (index 5) at (173, 143) on #selectable>li >> nth=5
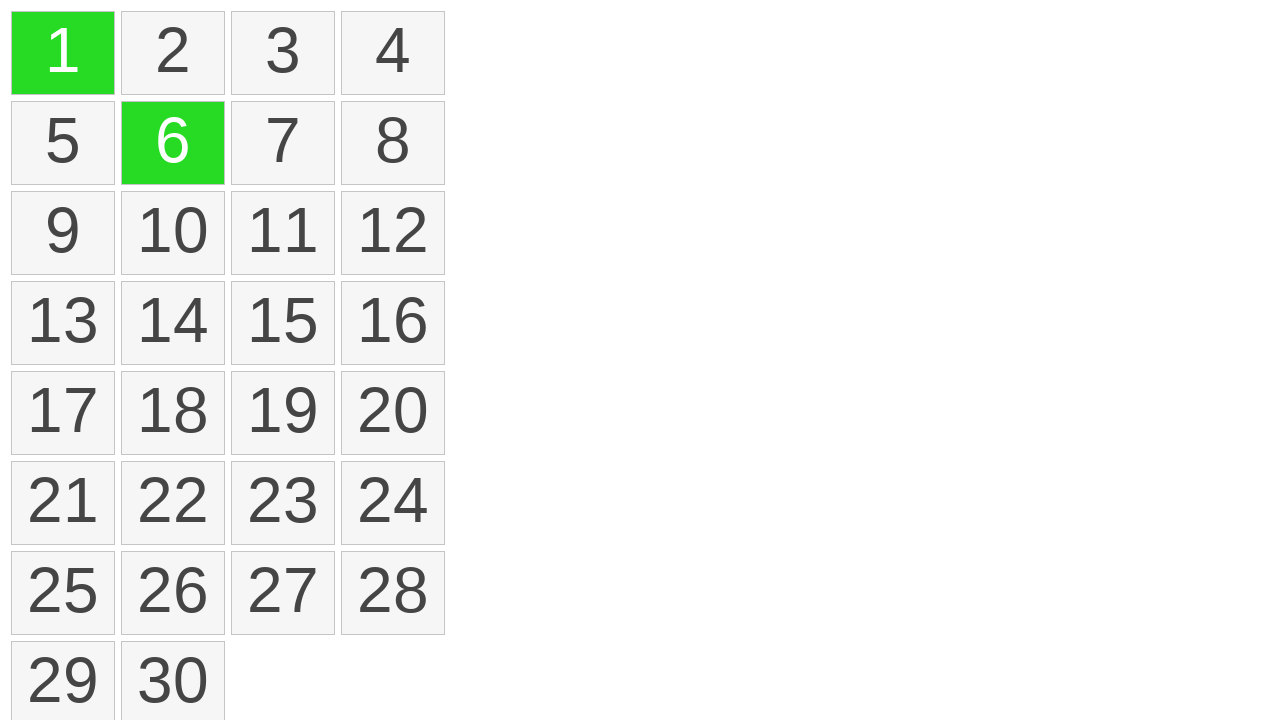

Ctrl+clicked on item 9 (index 8) at (63, 233) on #selectable>li >> nth=8
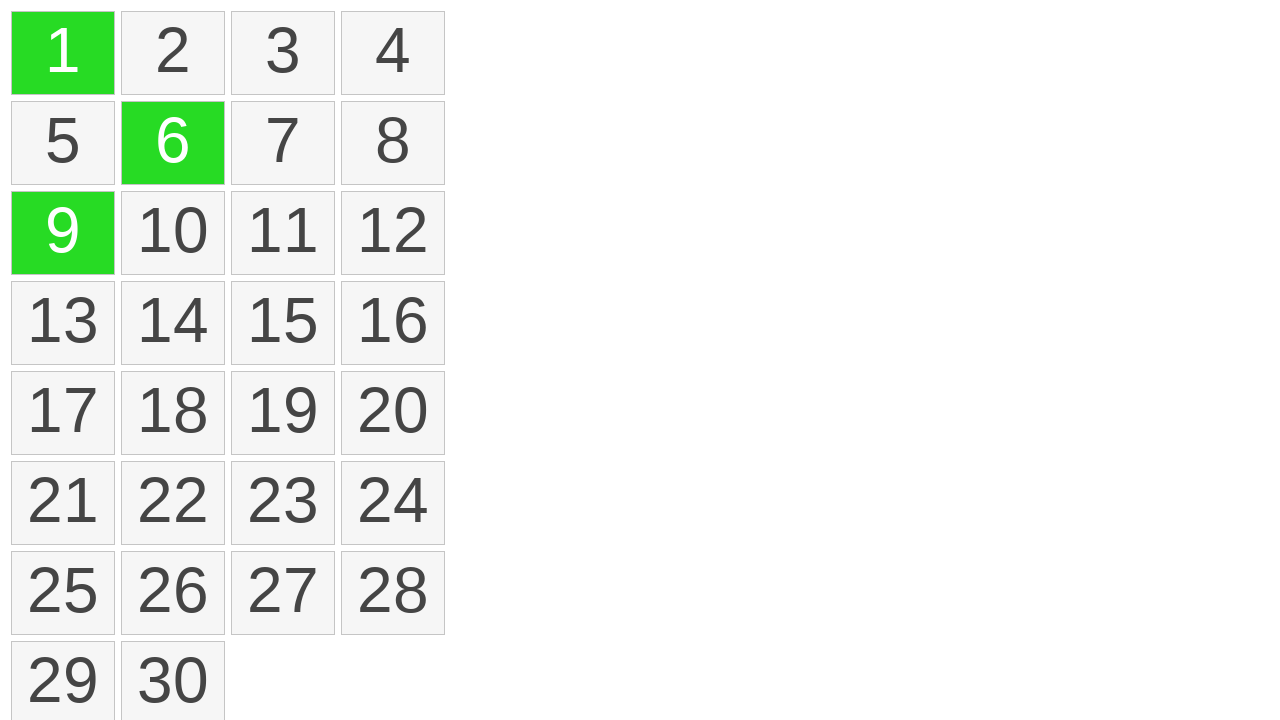

Released Control key to end multi-selection
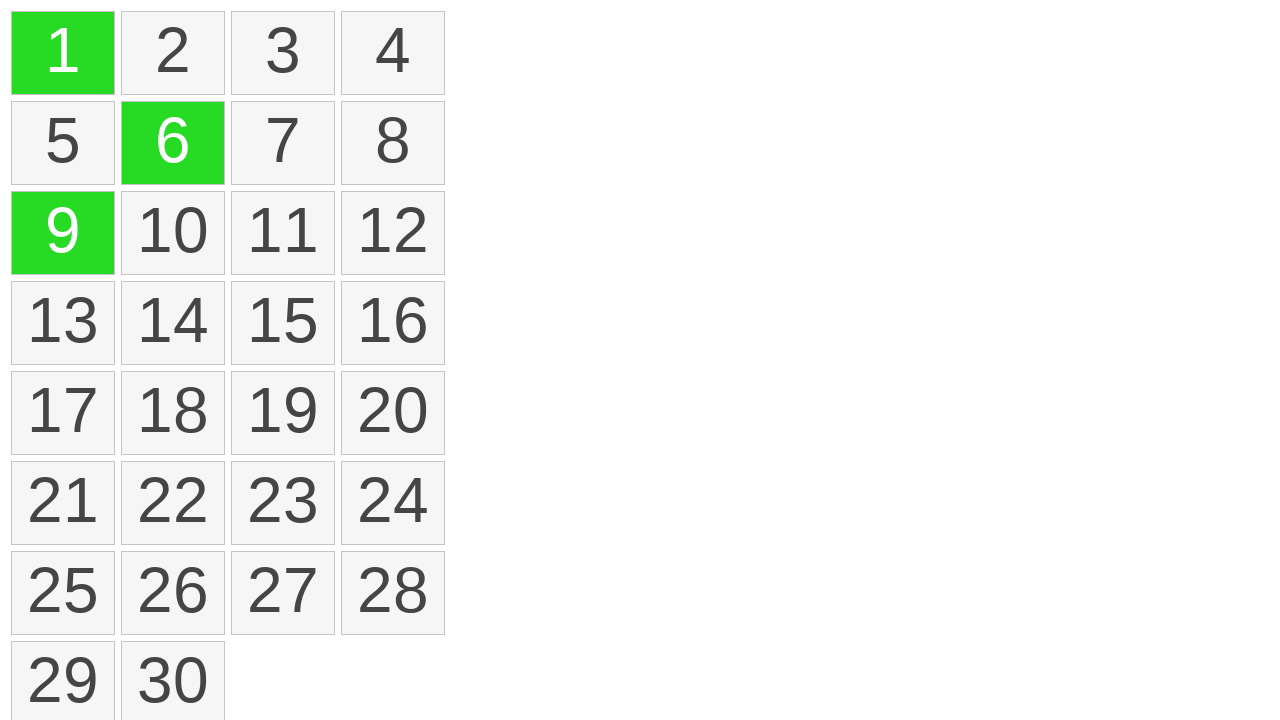

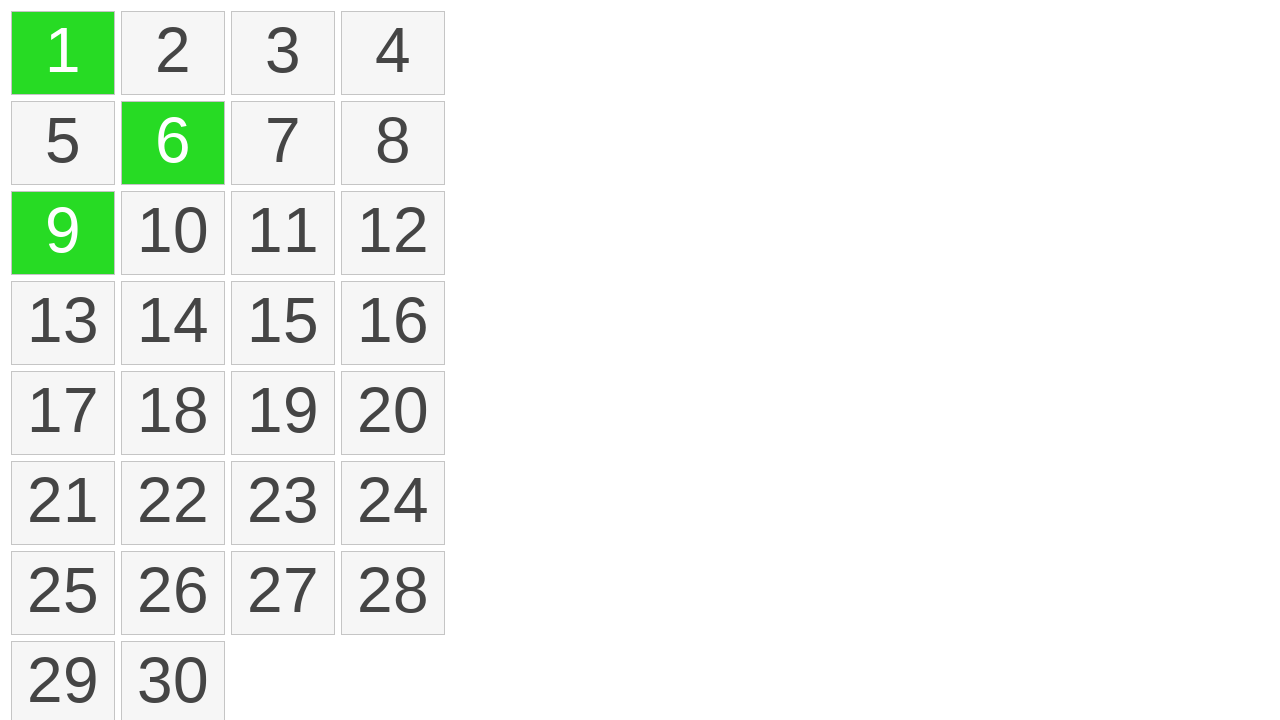